Tests handling of a JavaScript confirm dialog by clicking a button that triggers the alert and then accepting it

Starting URL: https://www.hyrtutorials.com/p/alertsdemo.html

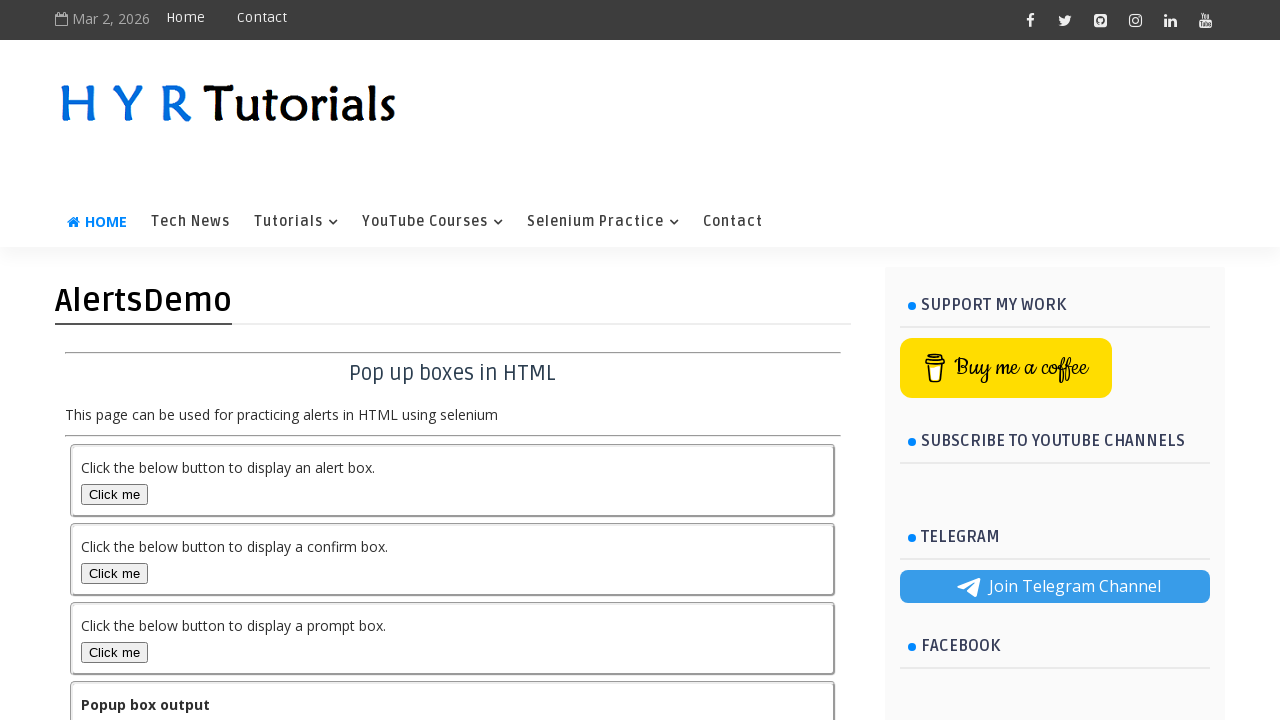

Scrolled confirm box button into view
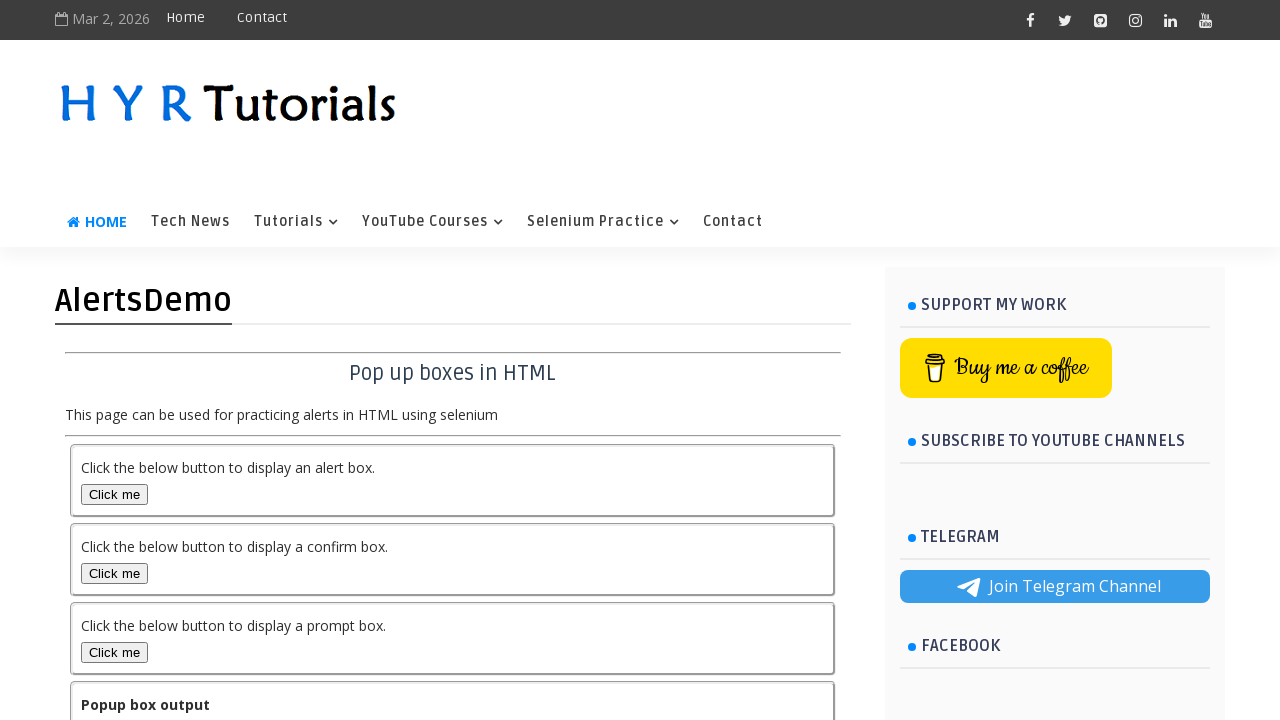

Set up dialog handler to accept confirm dialogs
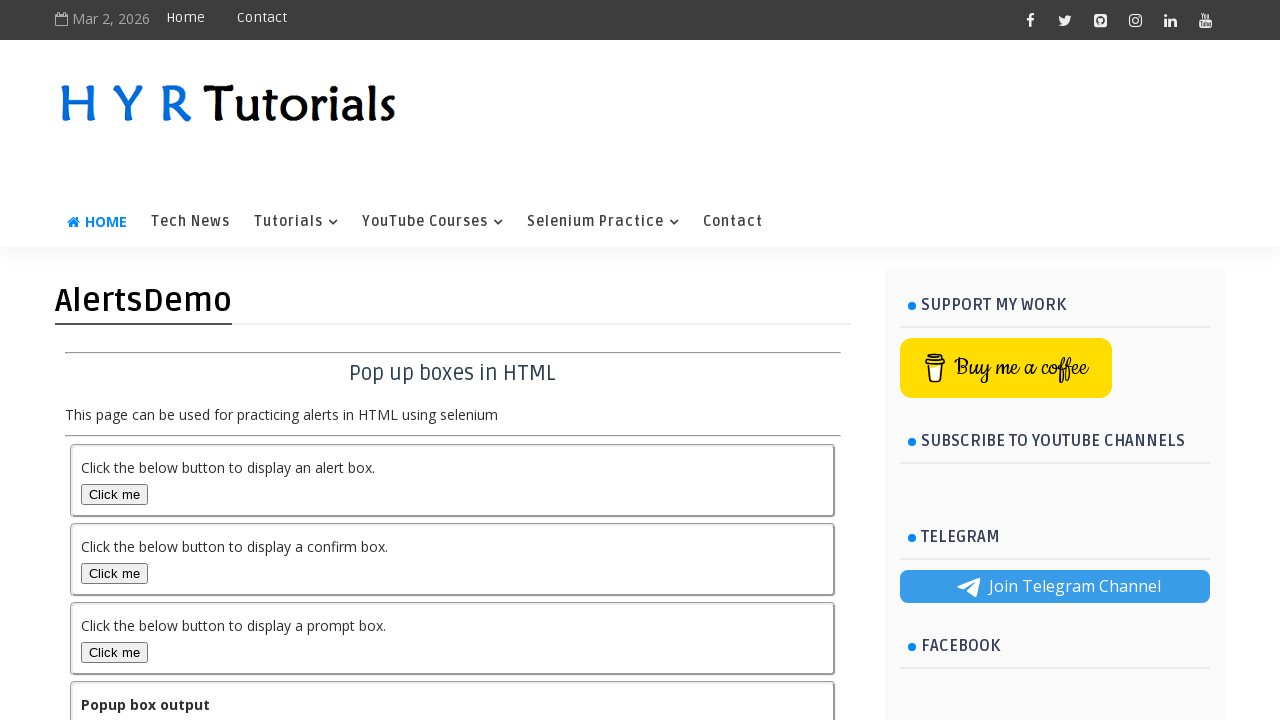

Clicked confirm box button to trigger JavaScript confirm dialog at (114, 573) on #confirmBox
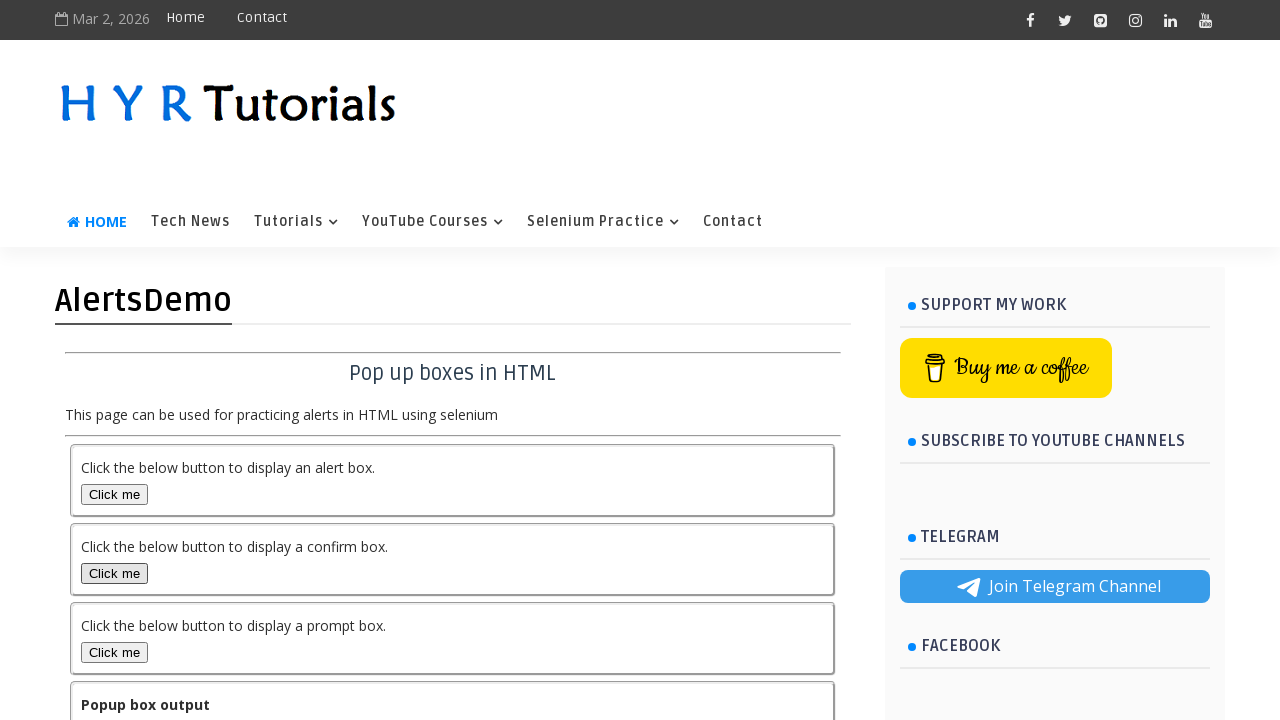

Waited 1000ms for confirm dialog action to complete
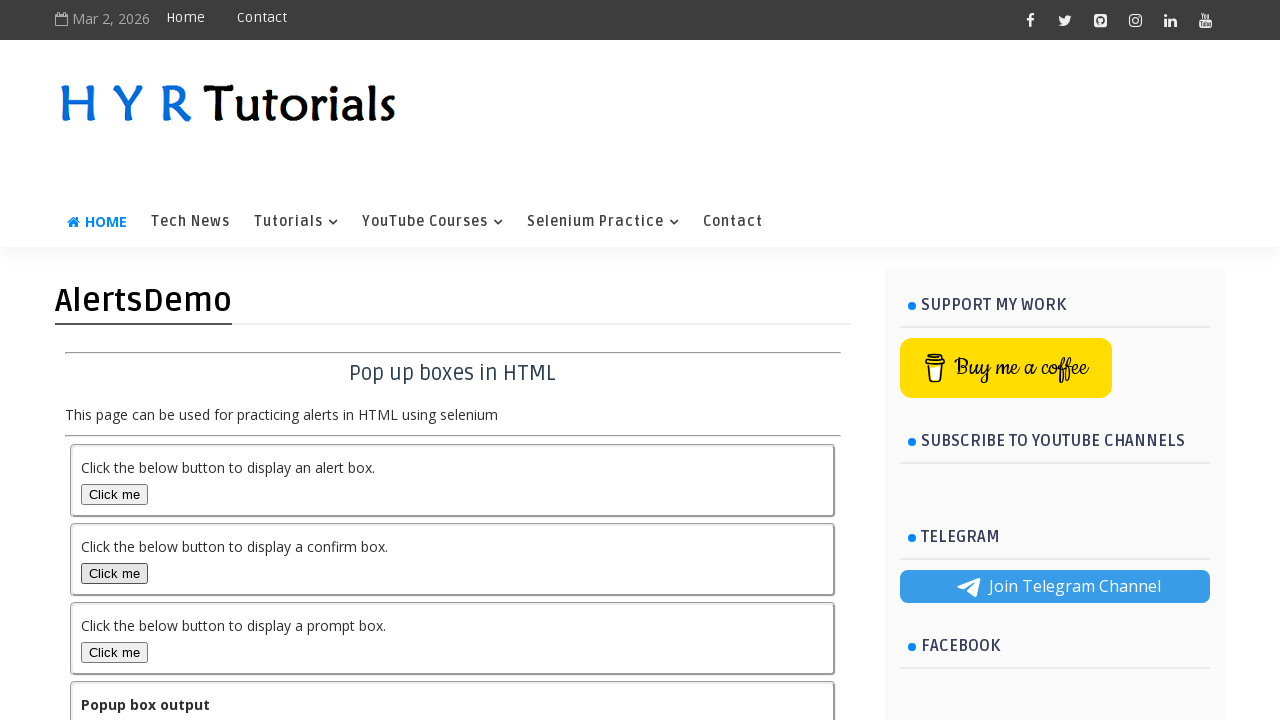

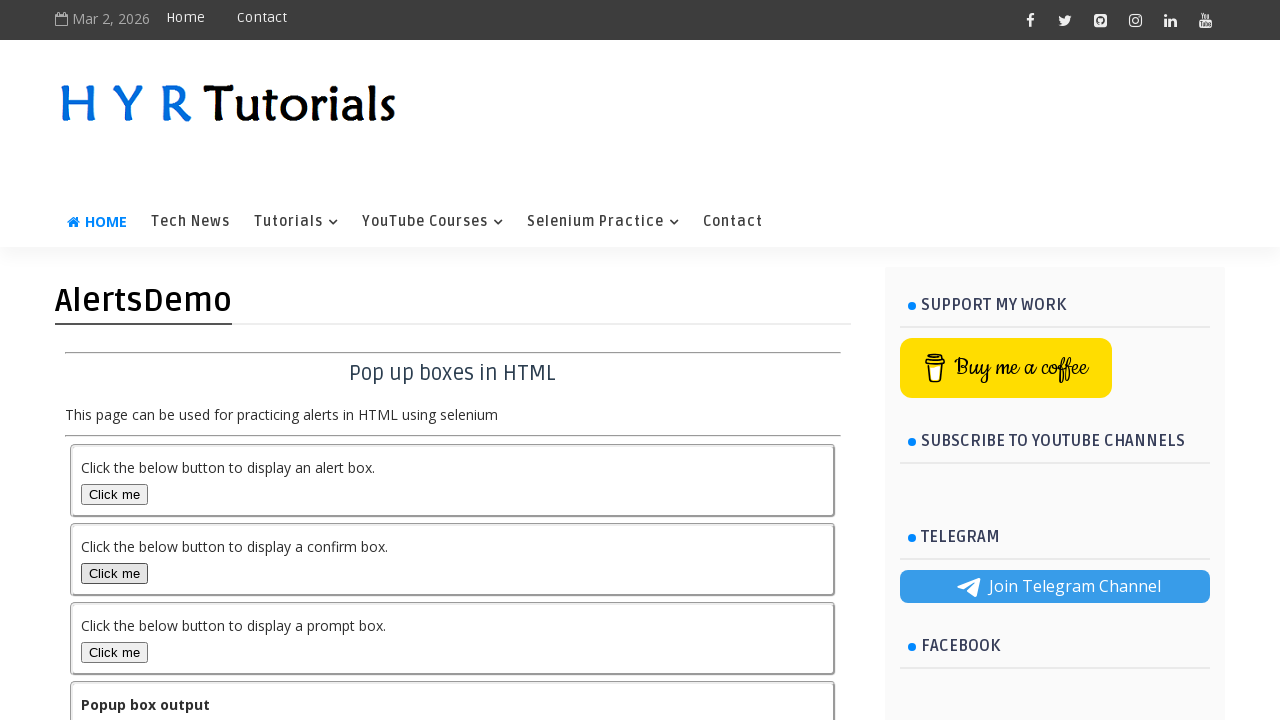